Tests an explicit wait scenario where the script waits for a price element to show "100", then clicks a book button, performs a mathematical calculation based on a displayed value, enters the result, and submits the answer.

Starting URL: http://suninjuly.github.io/explicit_wait2.html

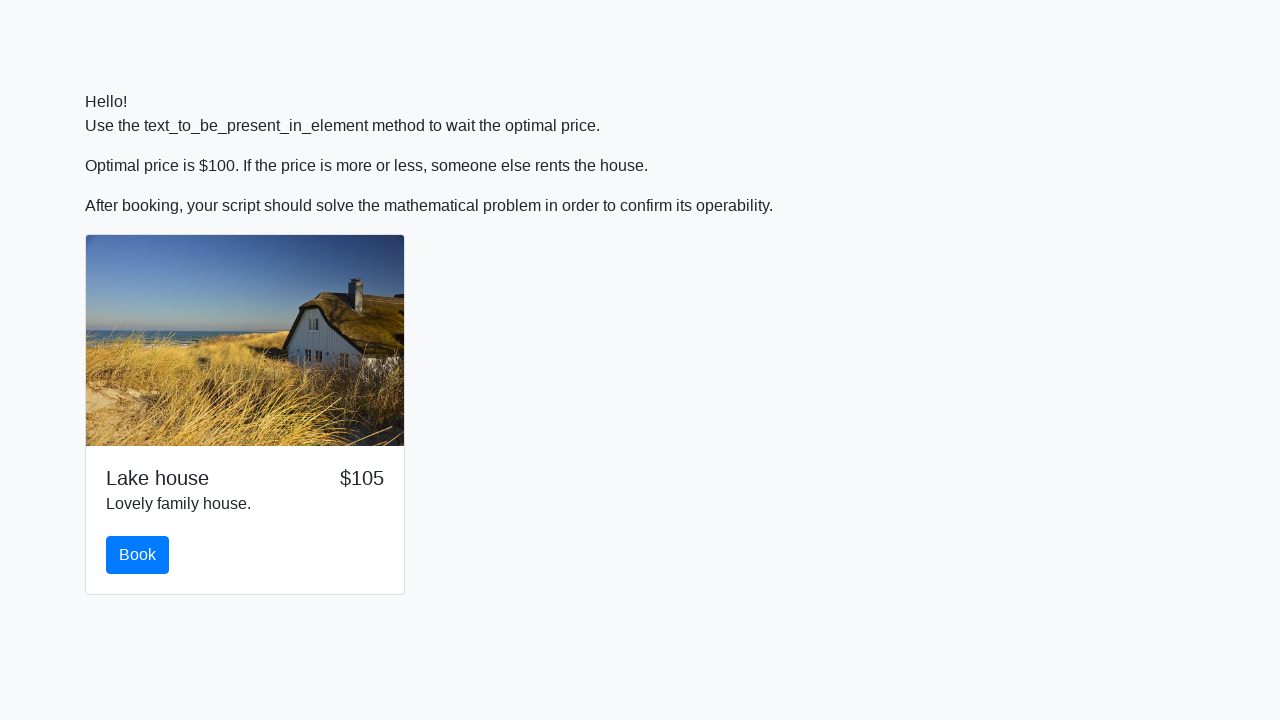

Waited for price element to display '100'
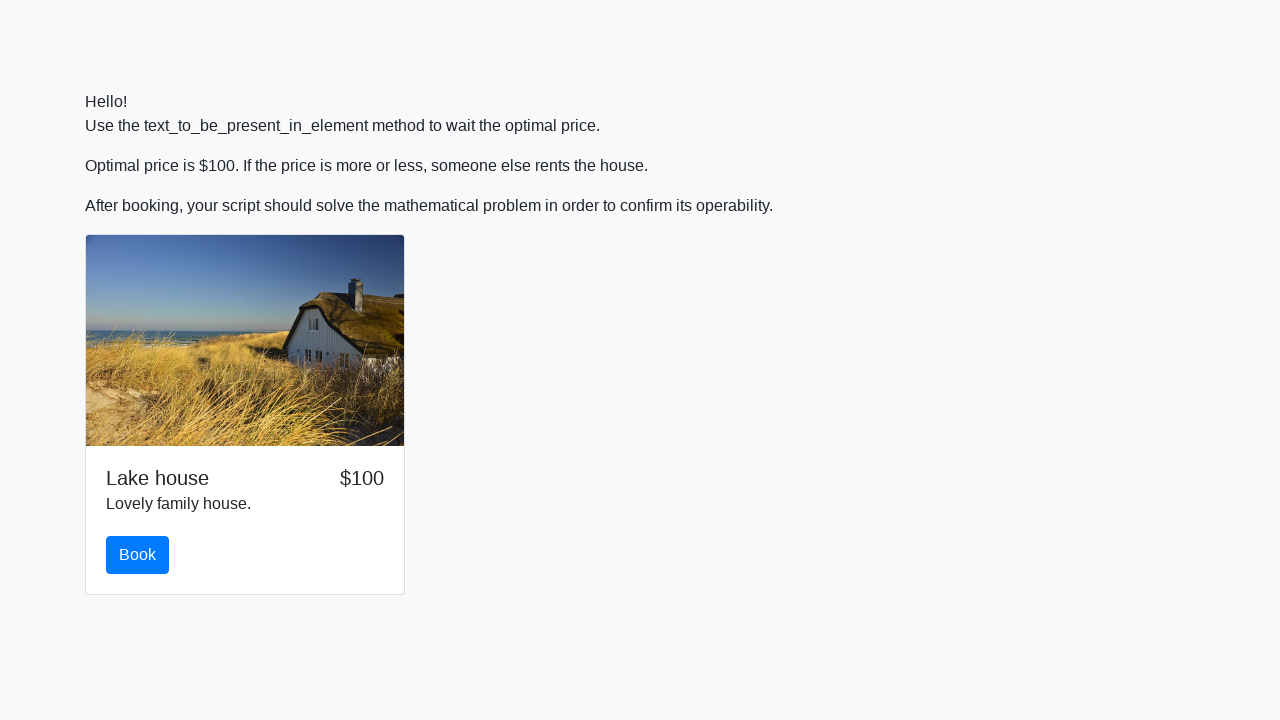

Clicked the book button at (138, 555) on #book
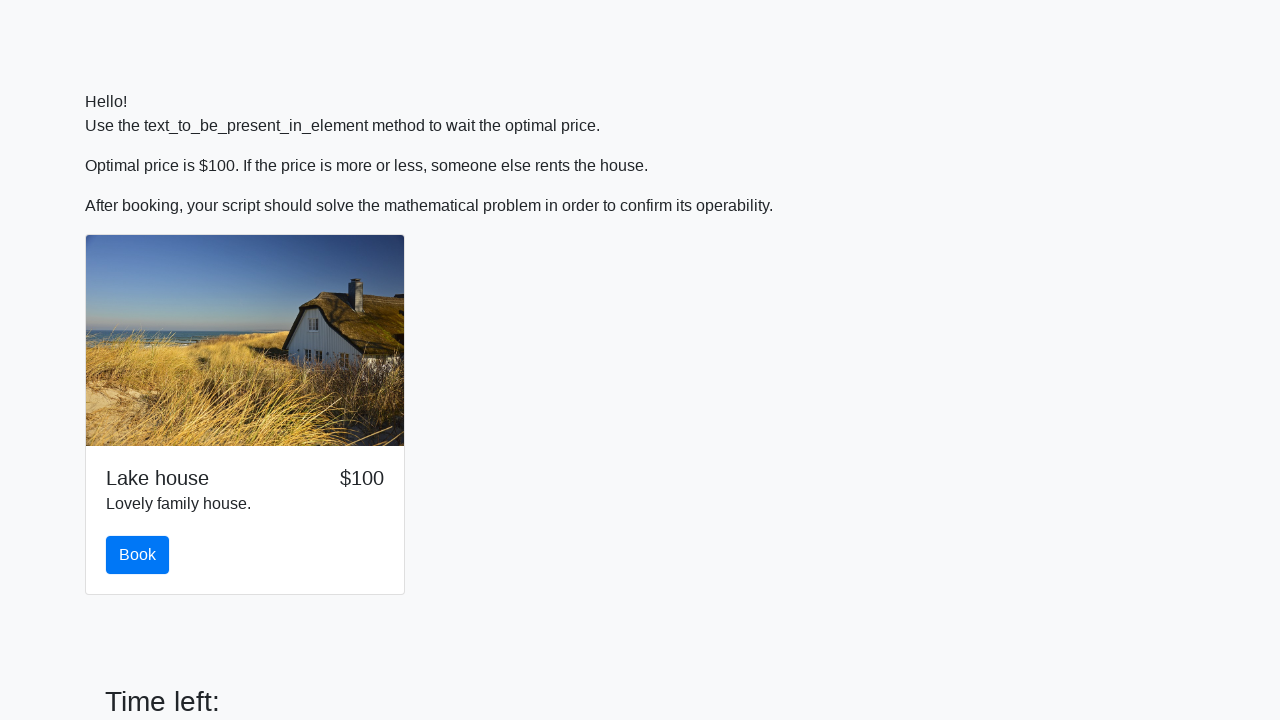

Scrolled down by 100 pixels
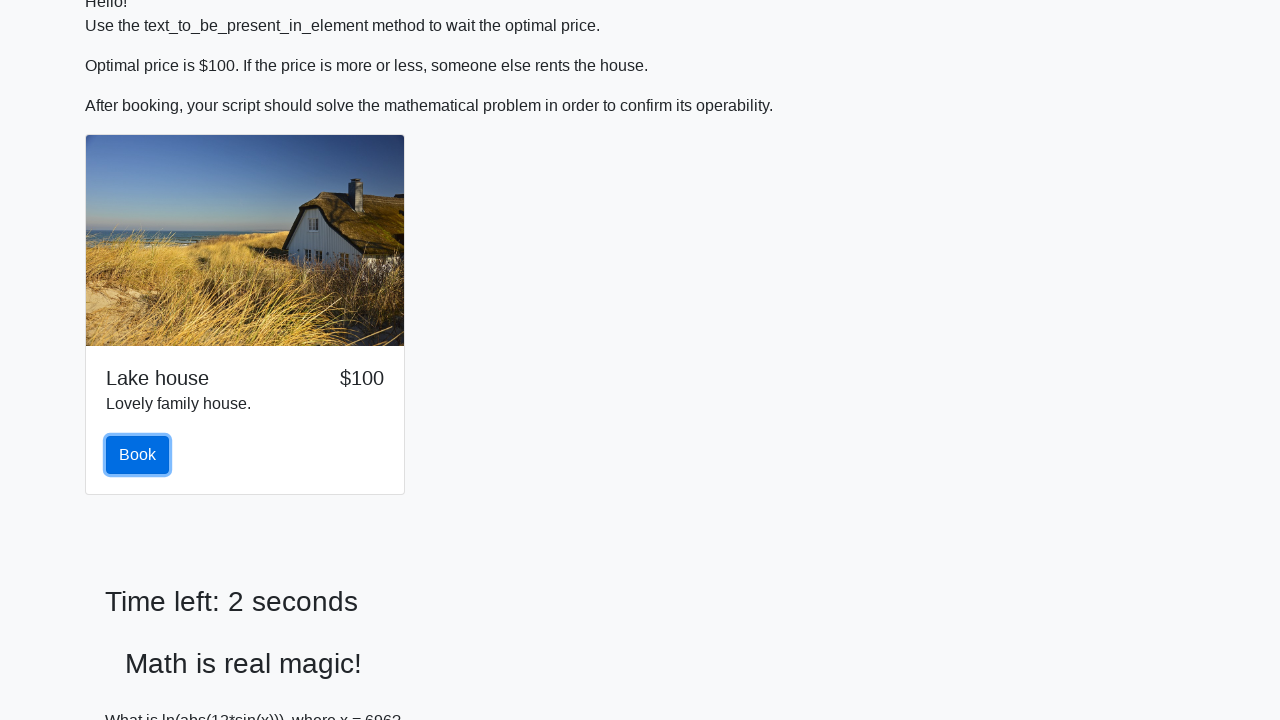

Retrieved input value from element: 696
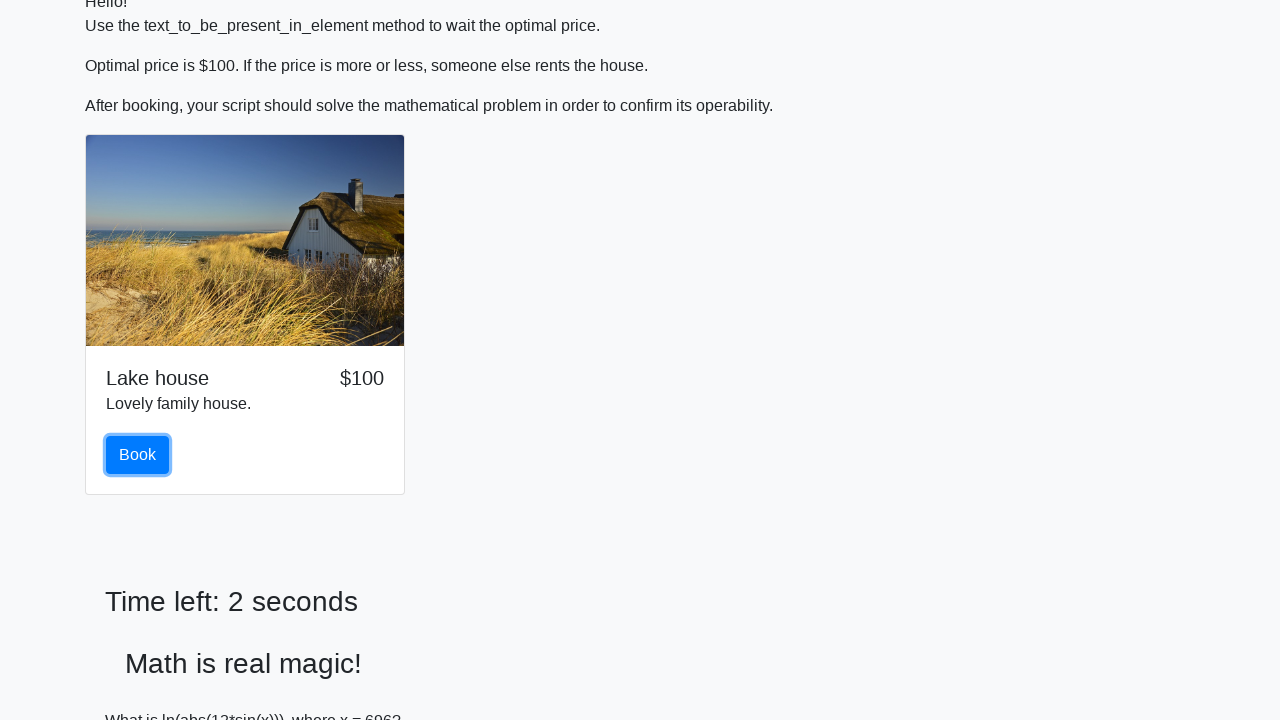

Calculated mathematical result: 2.475461292700495
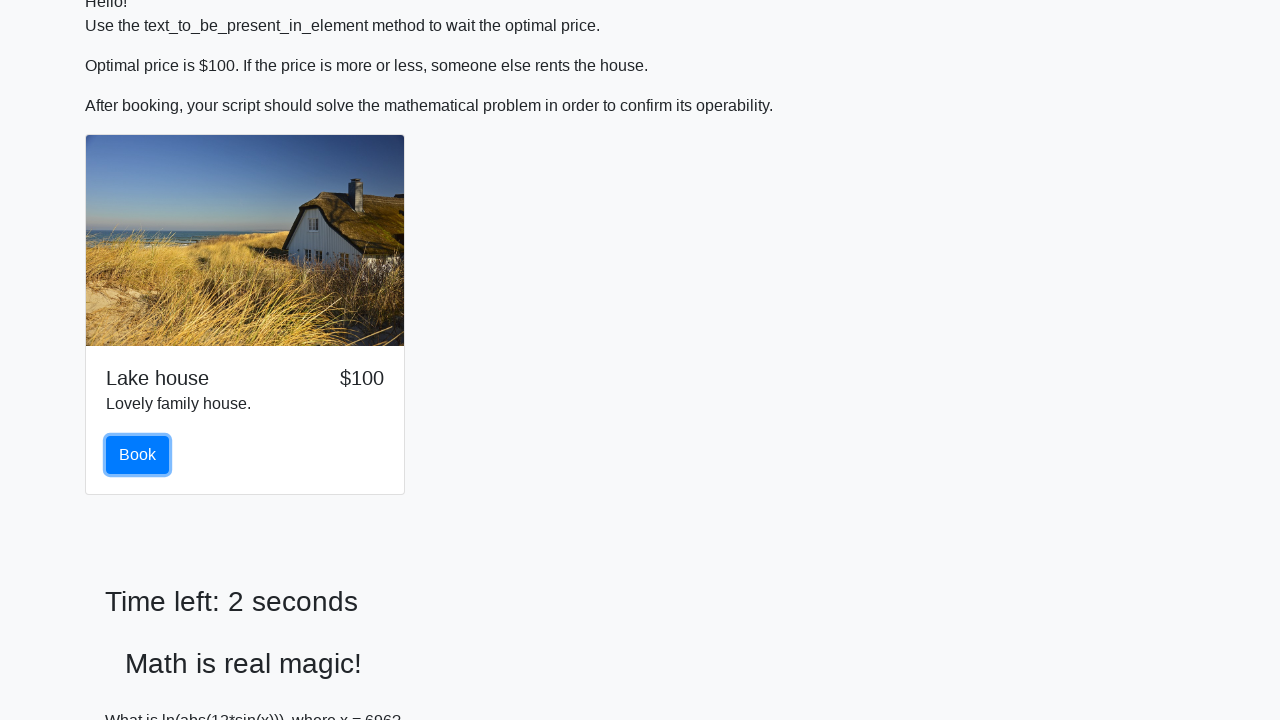

Filled answer field with calculated value: 2.475461292700495 on #answer
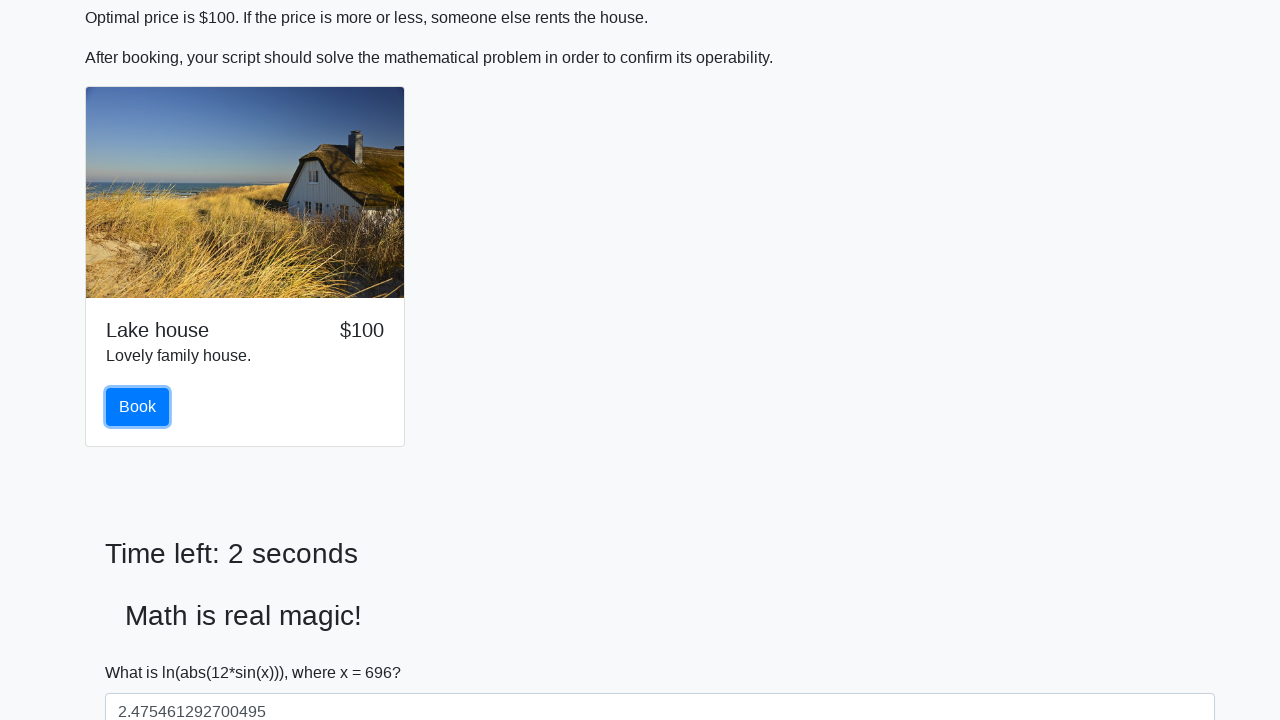

Clicked the solve button to submit answer at (143, 651) on #solve
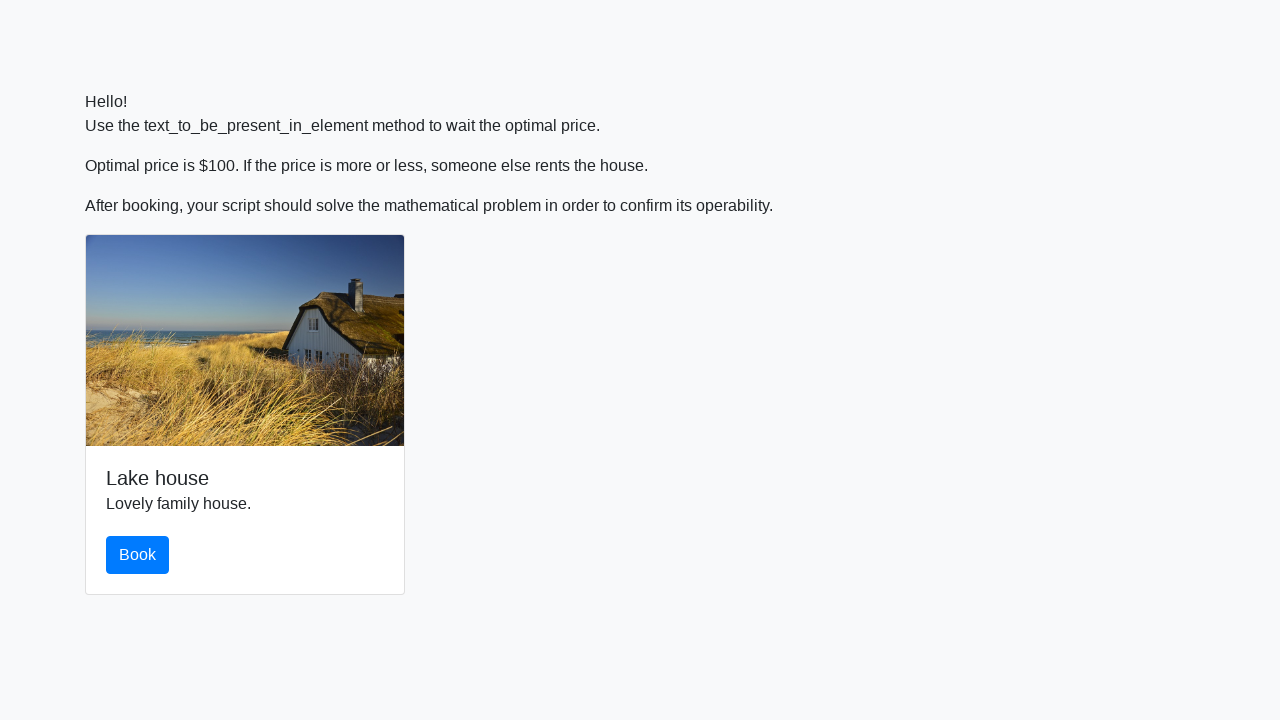

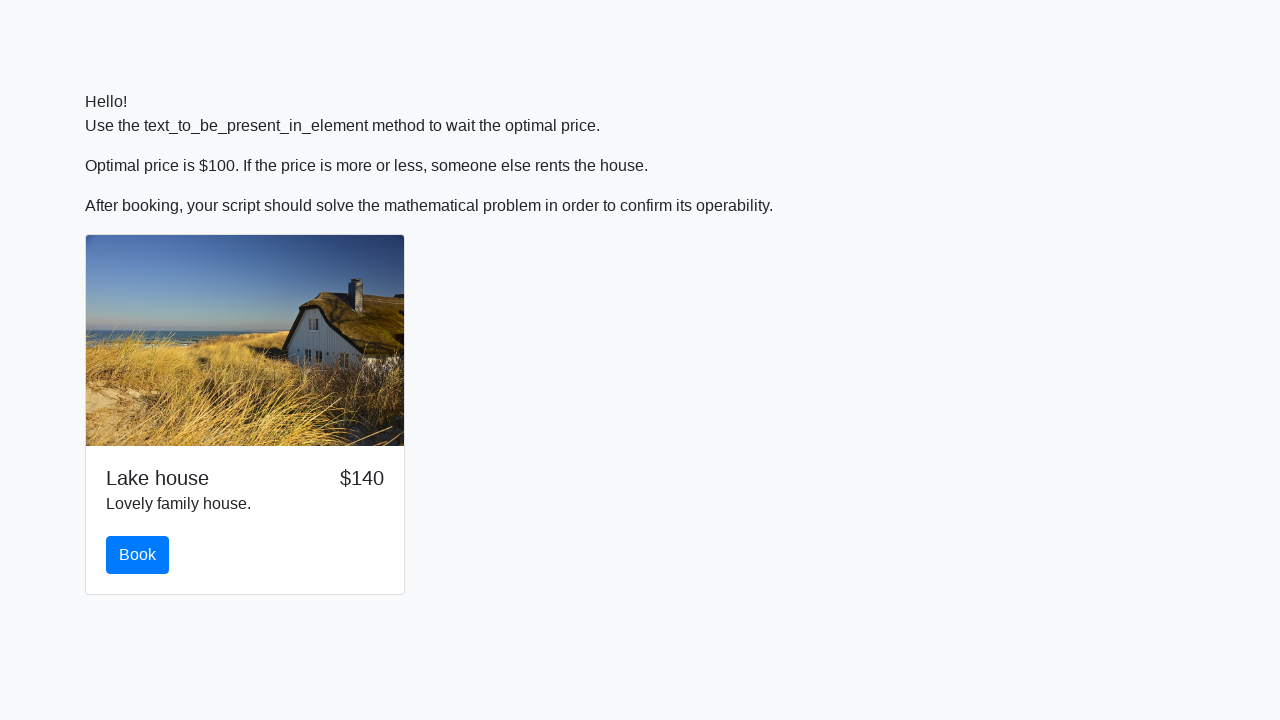